Tests registration form submission by filling first name, last name, and email fields, then verifying successful registration message

Starting URL: http://suninjuly.github.io/registration1.html

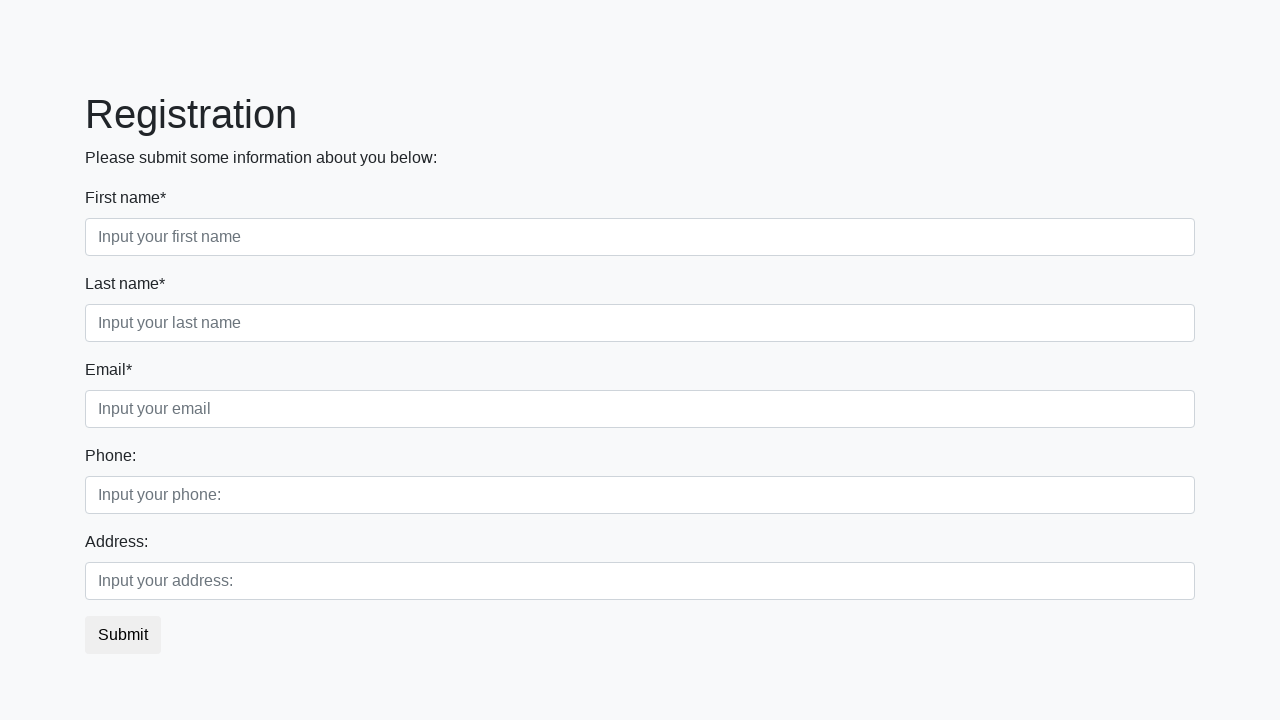

Filled first name field with 'John' on div.first_block input.form-control.first
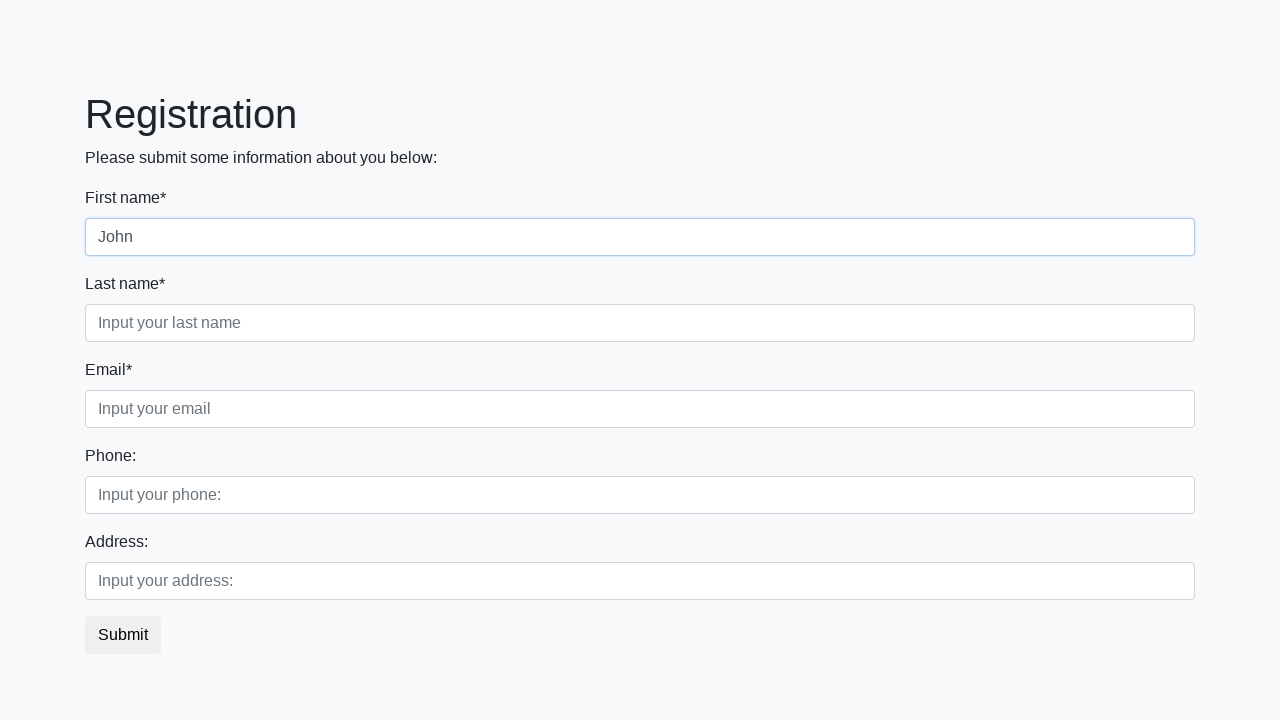

Filled last name field with 'Smith' on div.first_block div.form-group input.second
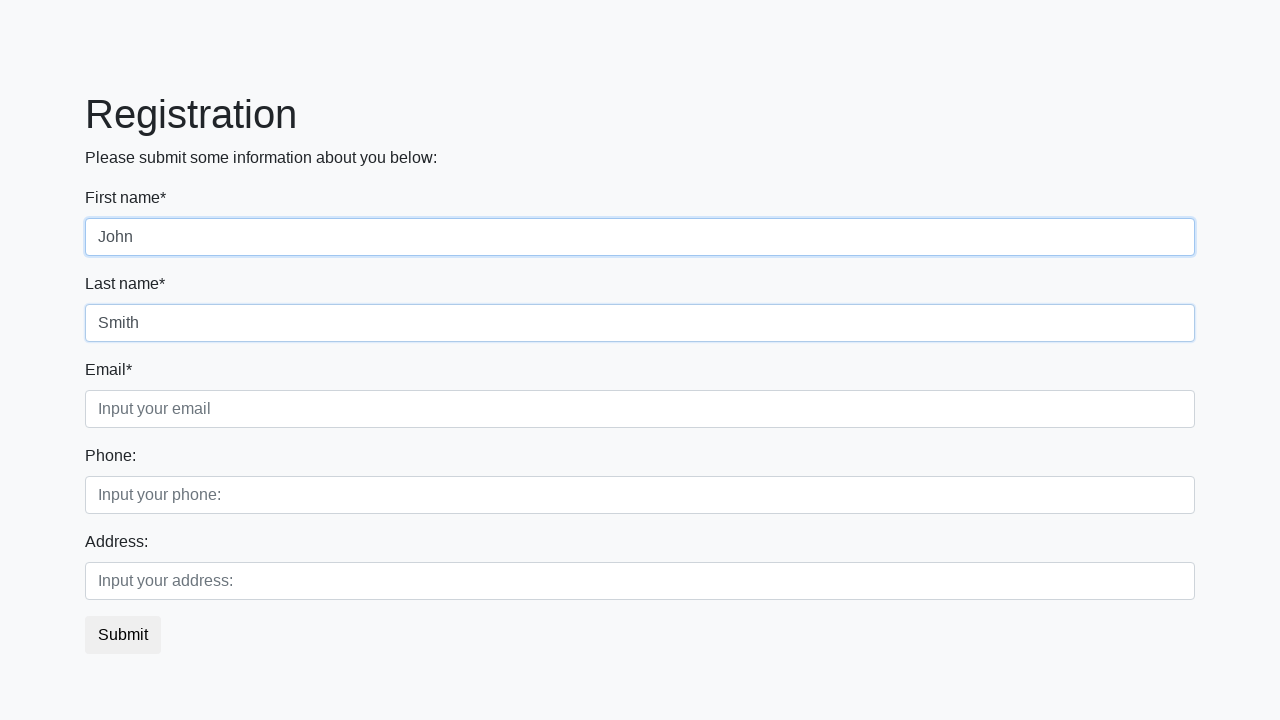

Filled email field with 'john.smith@example.com' on div.first_block div.form-group.third_class input.form-control.third
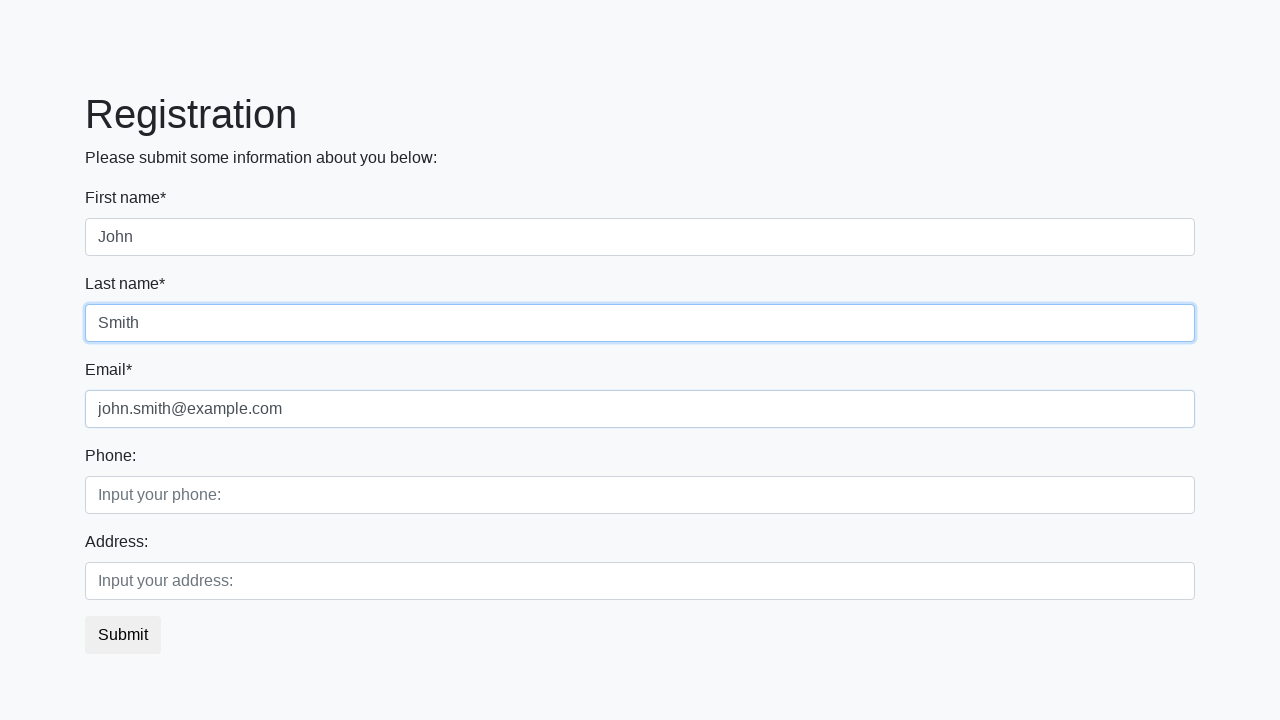

Clicked submit button to register at (123, 635) on button.btn
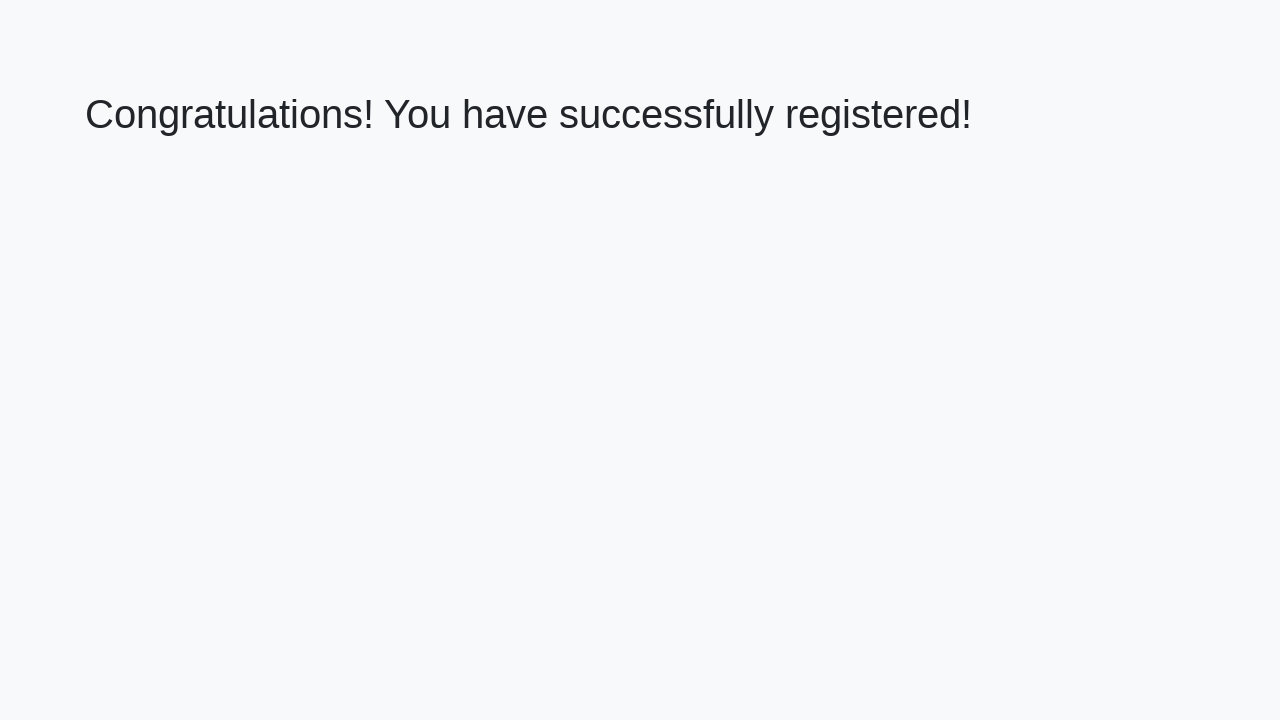

Registration confirmation page loaded with h1 element
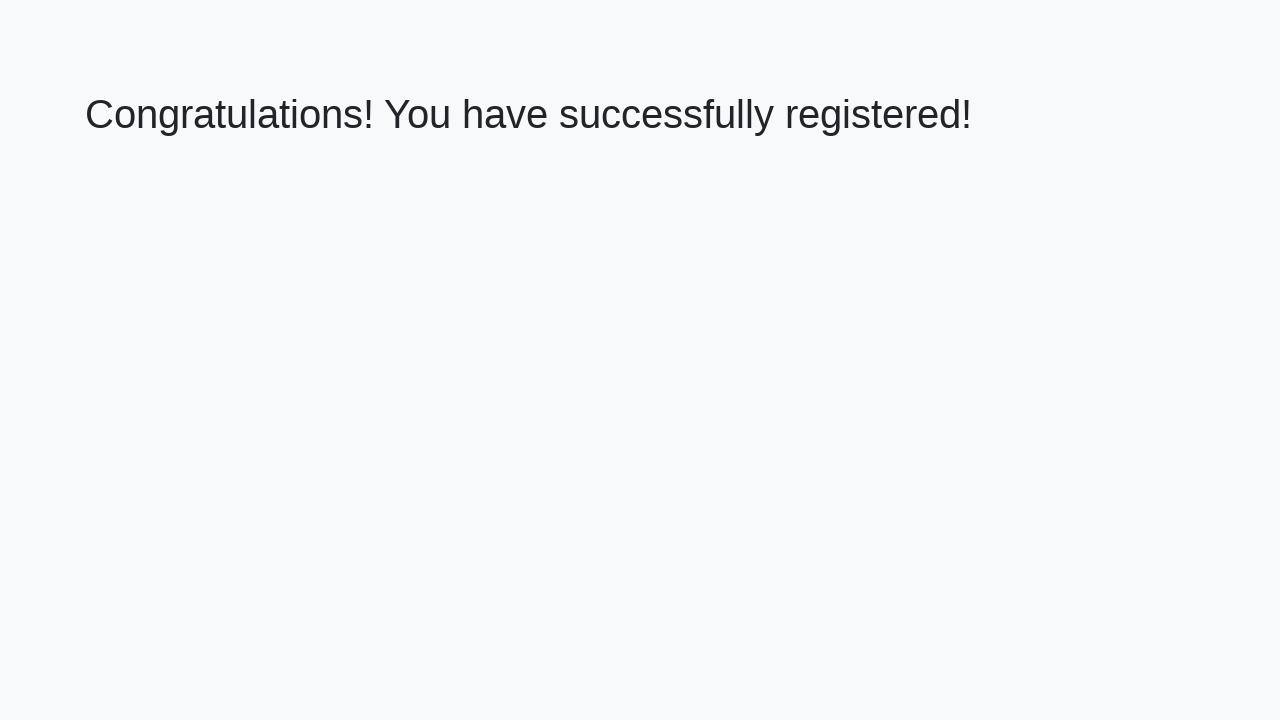

Verified successful registration message: 'Congratulations! You have successfully registered!'
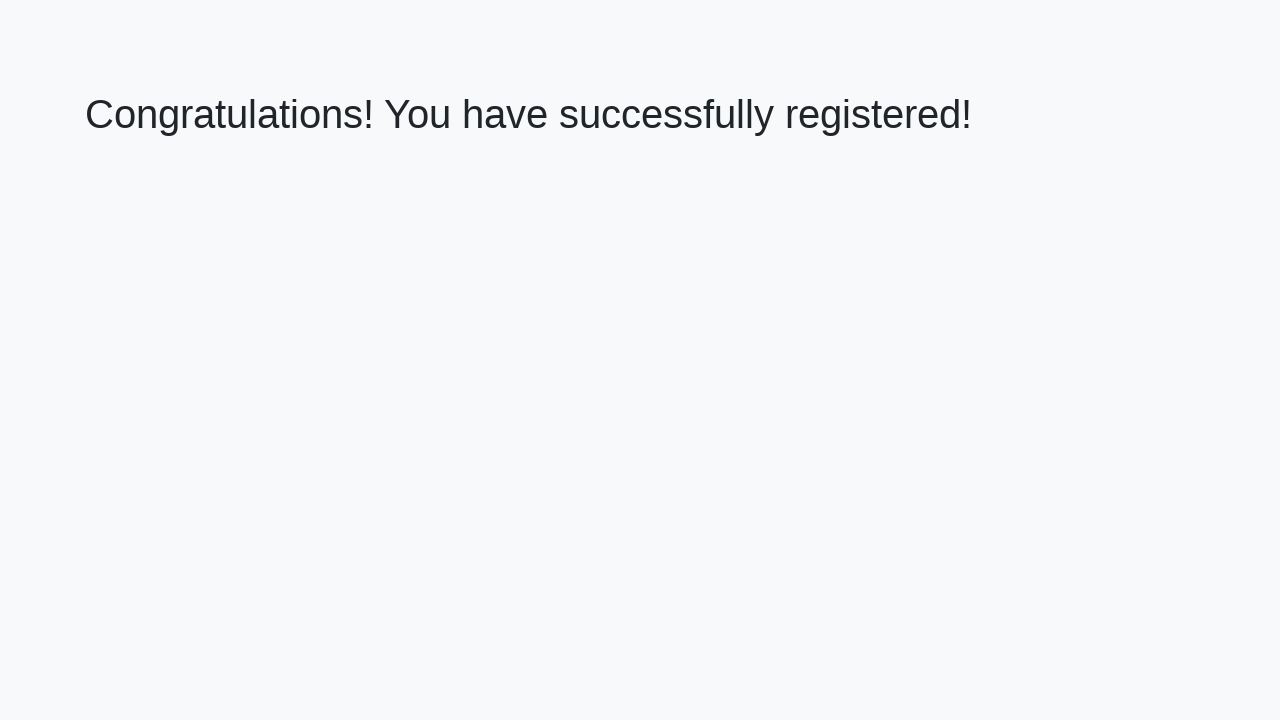

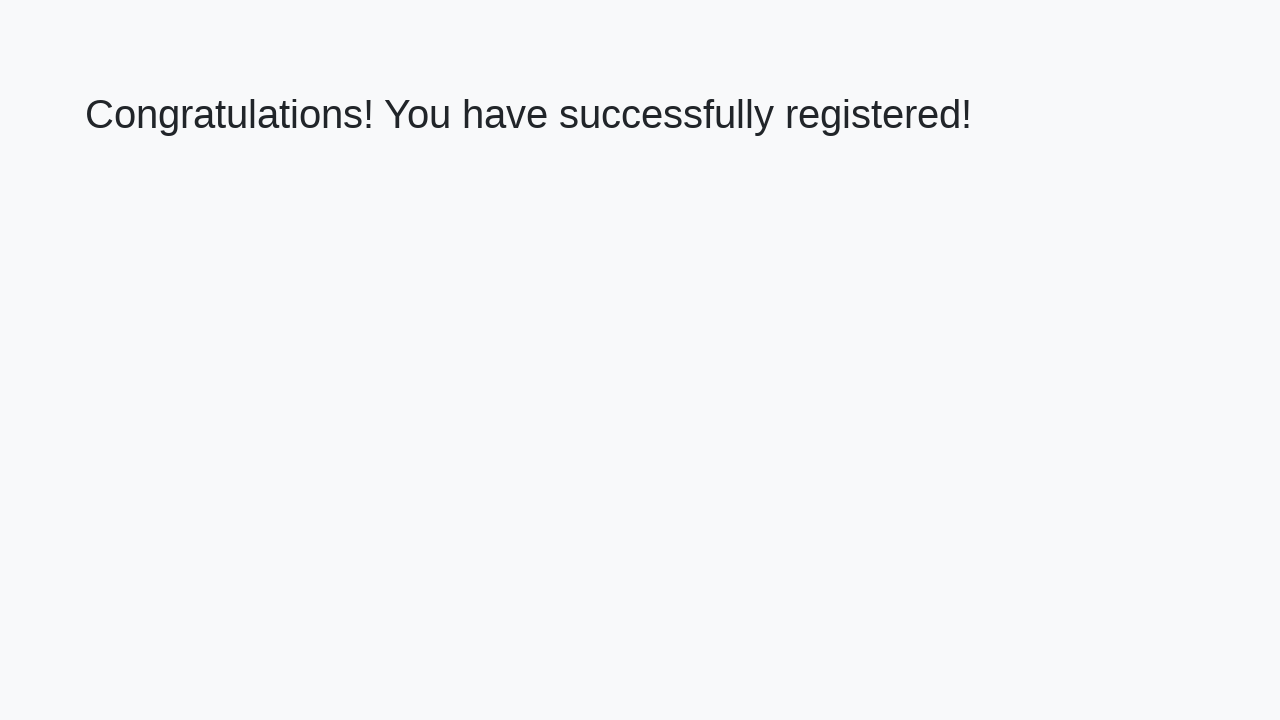